Tests navigation to the Search Languages page by clicking the link and verifying the page header

Starting URL: http://www.99-bottles-of-beer.net/

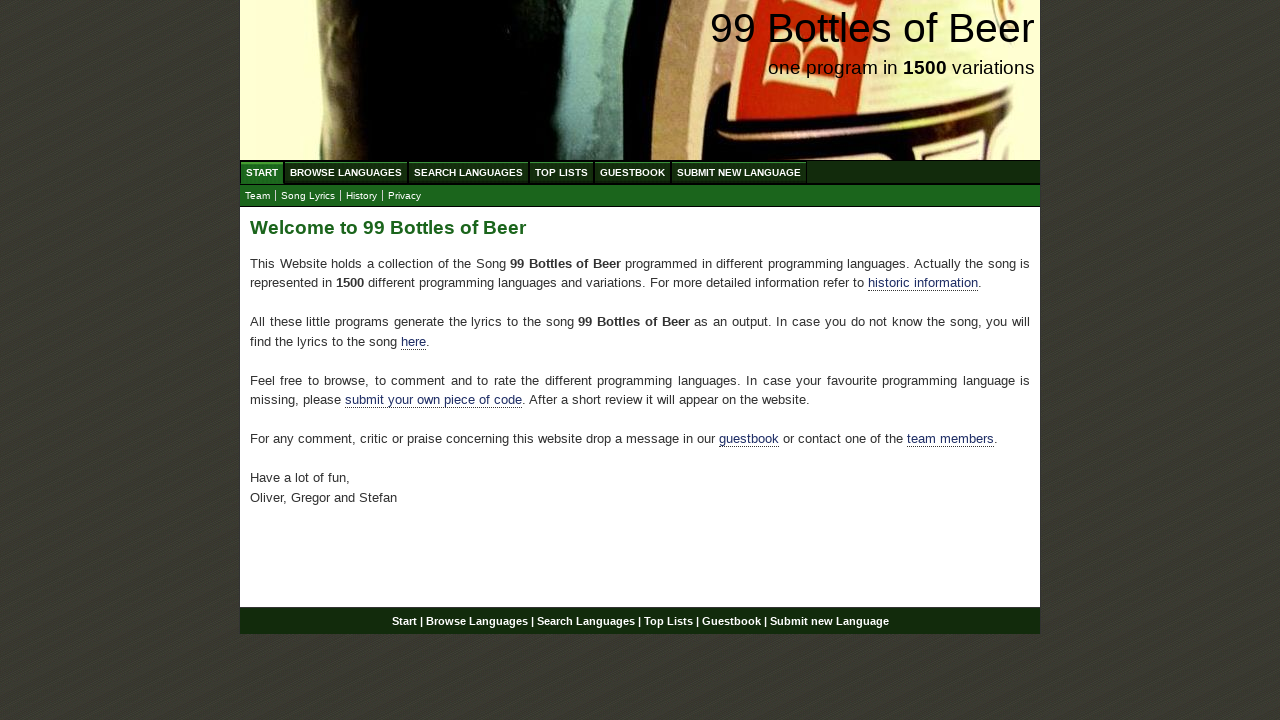

Clicked on Search Languages link at (468, 172) on text=Search Languages
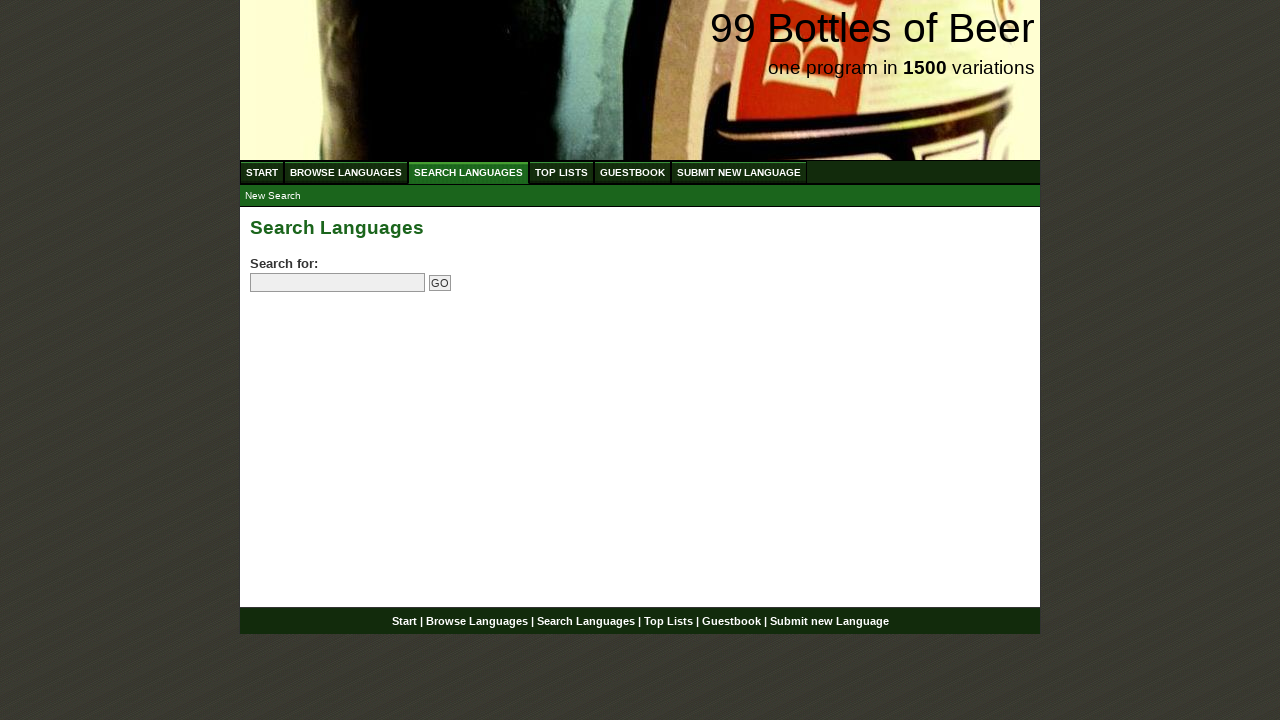

Search Languages page header appeared
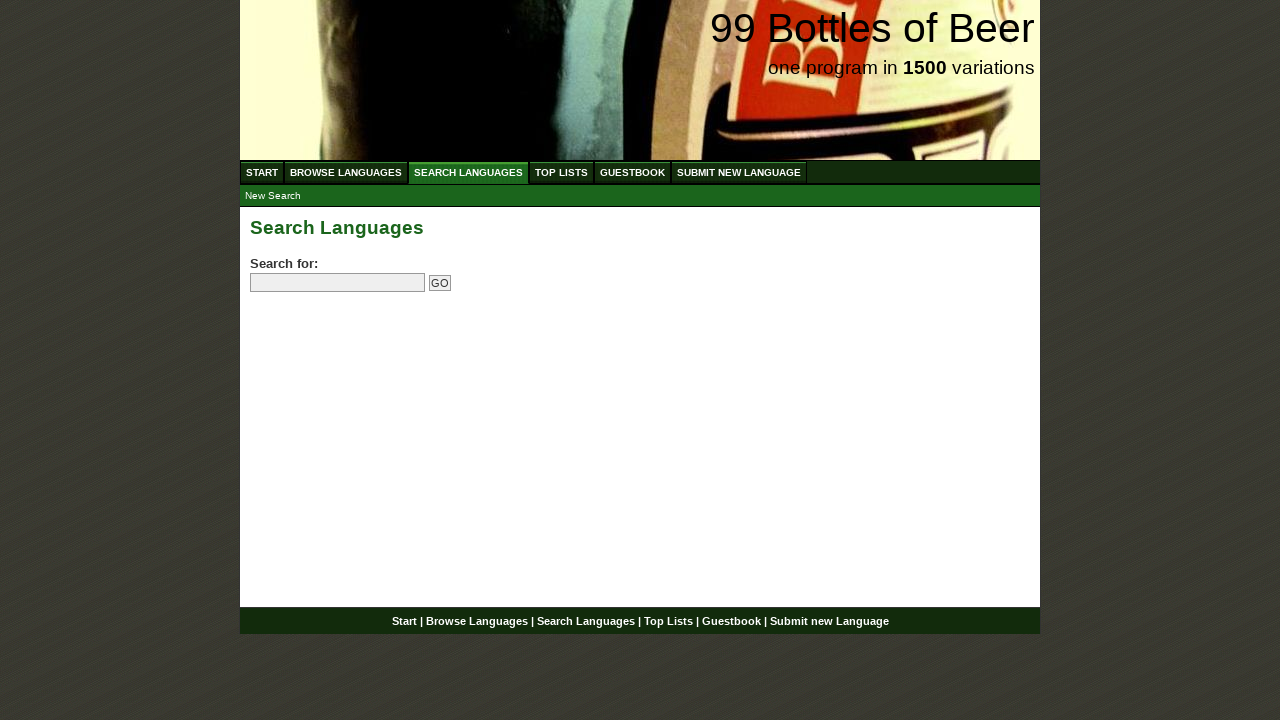

Retrieved page header text: 'Search Languages'
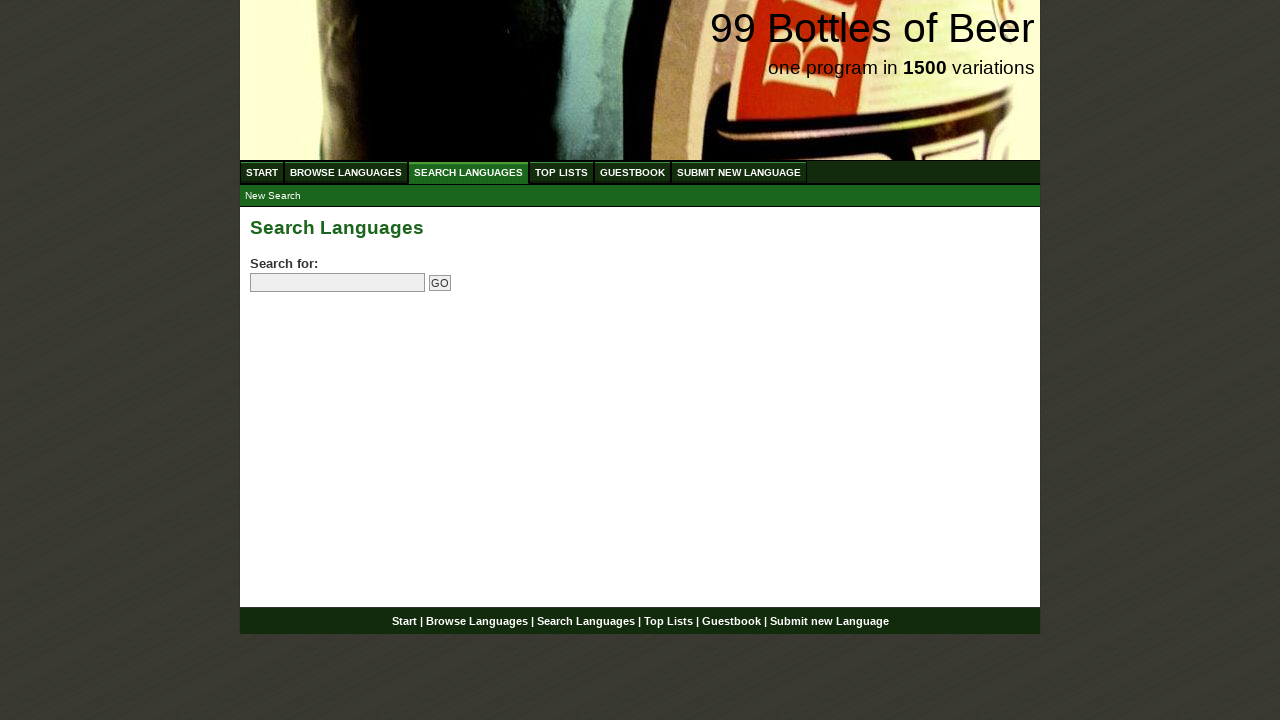

Verified header text matches 'Search Languages'
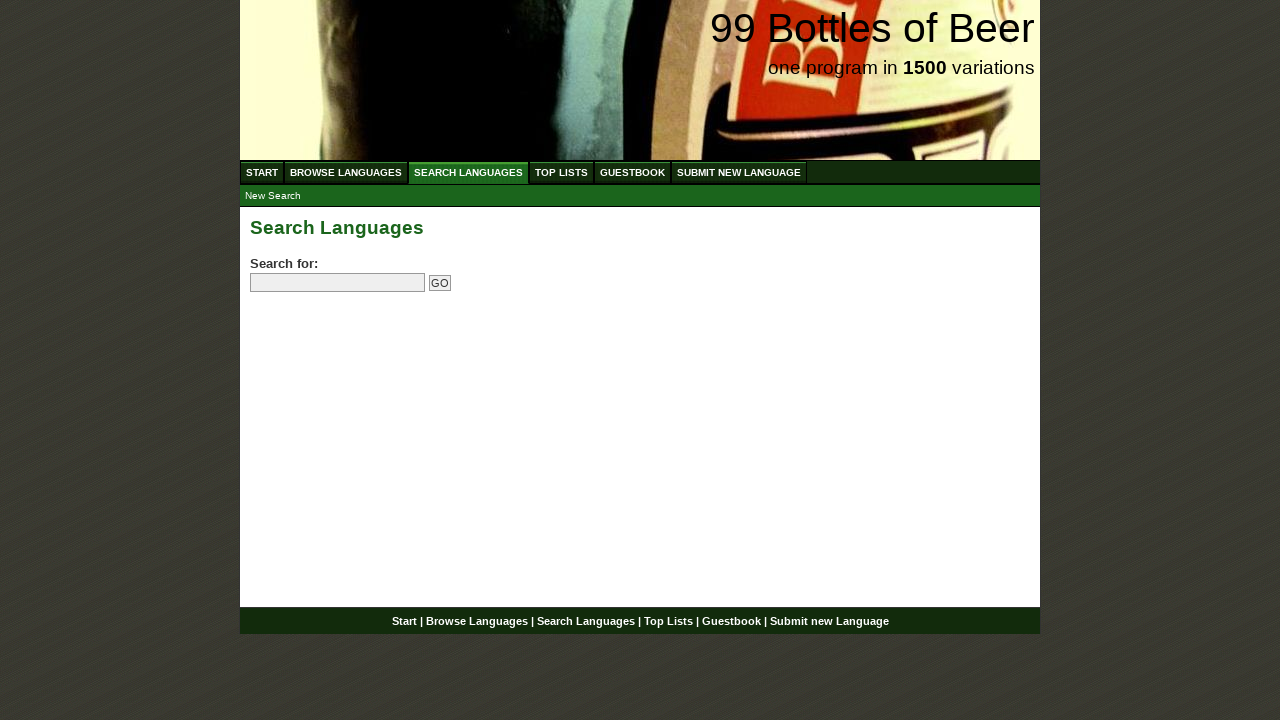

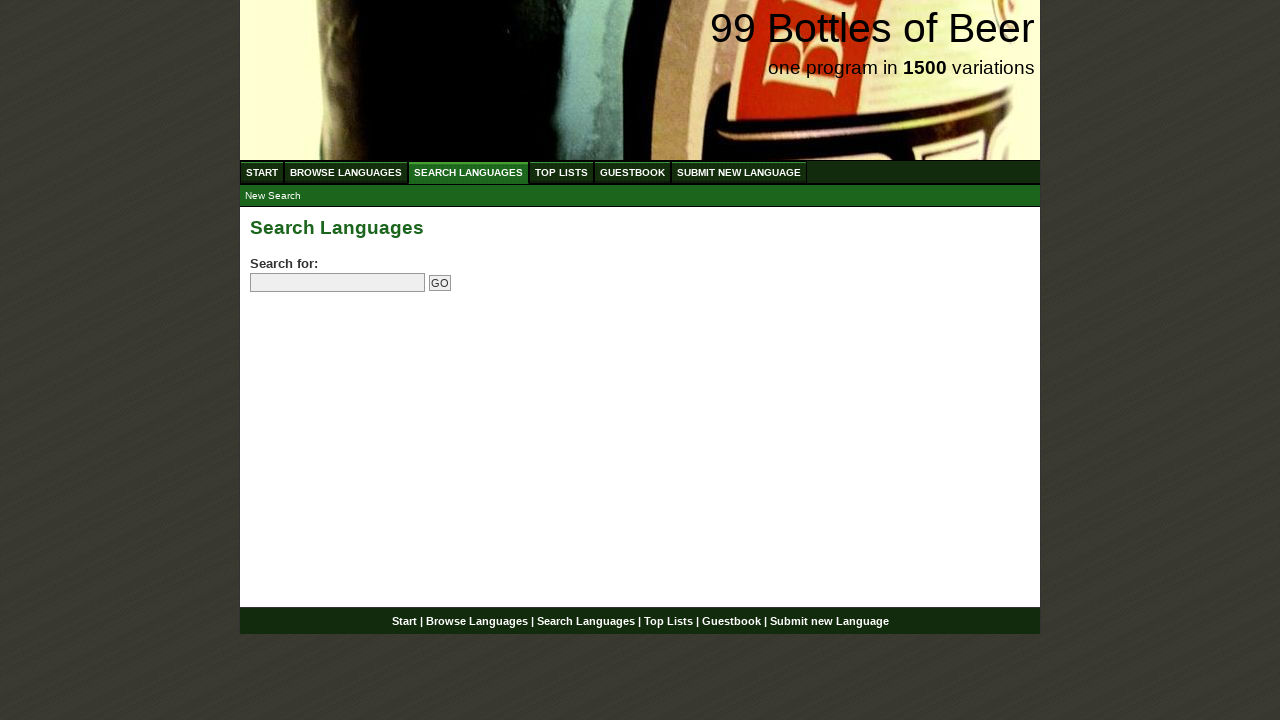